Tests alert handling functionality by navigating to different alert types and interacting with JavaScript alerts

Starting URL: https://demo.automationtesting.in/Alerts.html

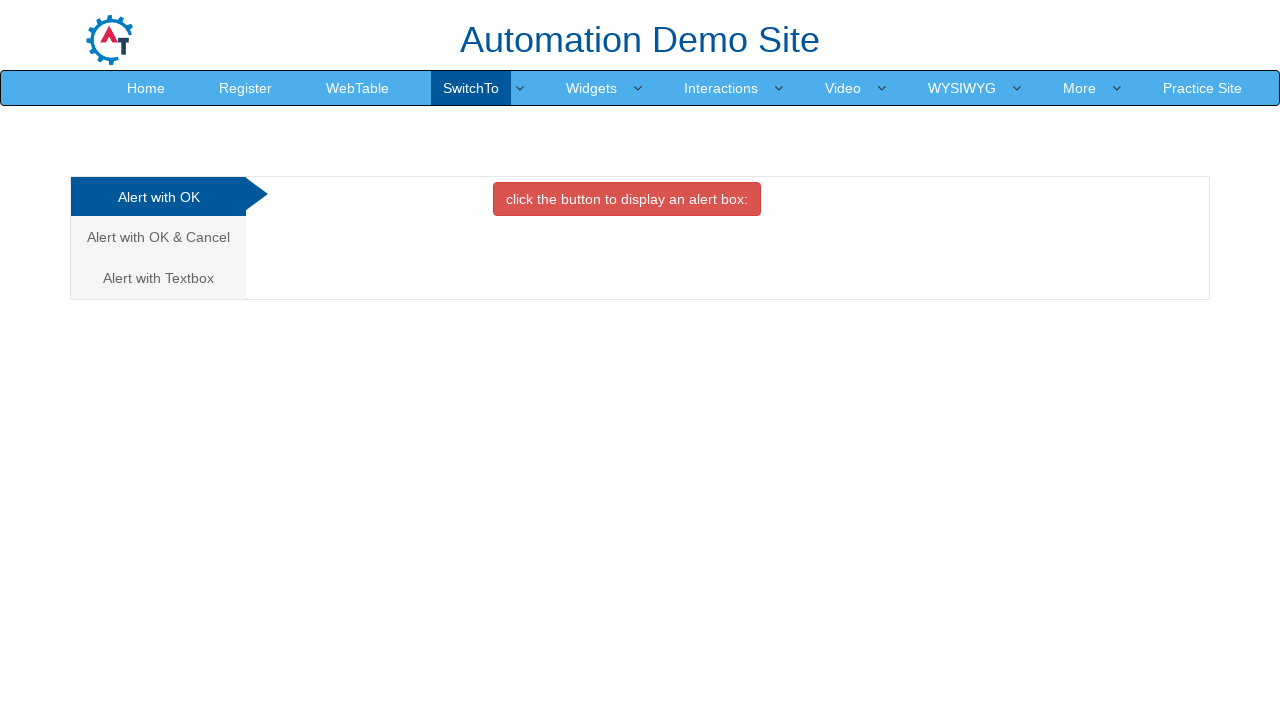

Clicked on the third tab - Alert with Textbox at (158, 278) on xpath=/html/body/div[1]/div/div/div/div[1]/ul/li[3]/a
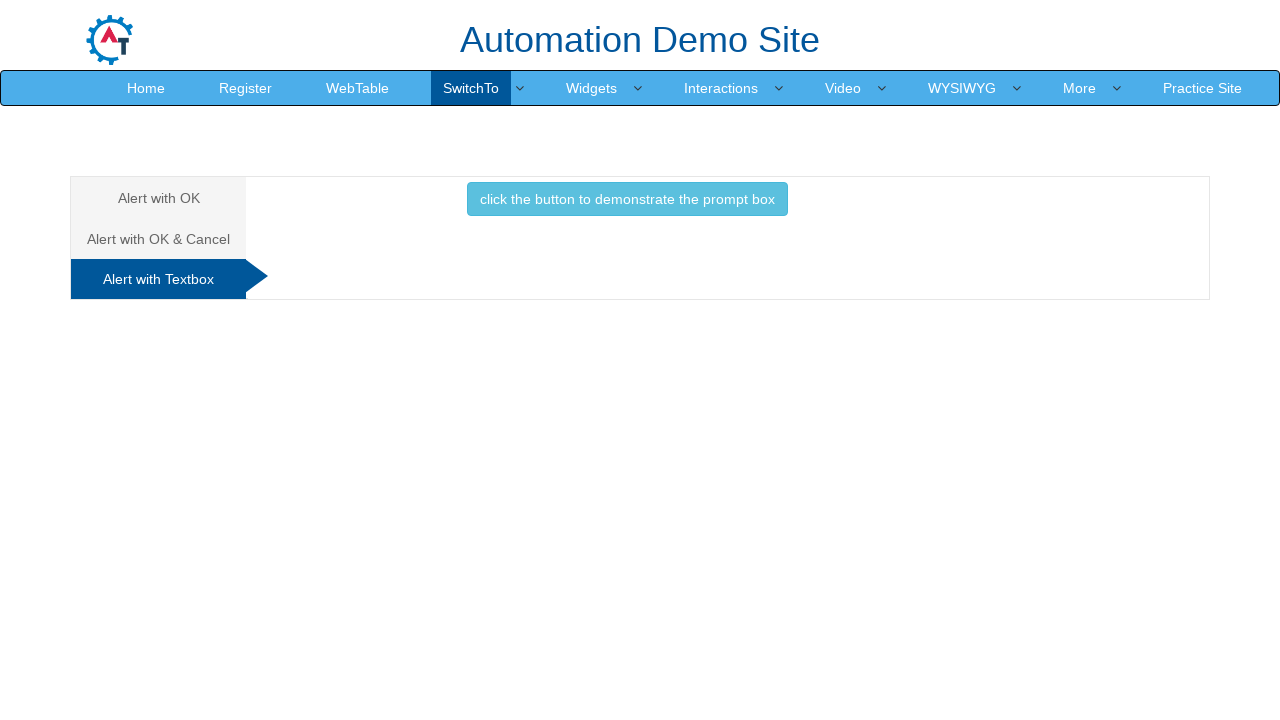

Clicked button to trigger the prompt alert at (627, 199) on xpath=//*[@id='Textbox']/button
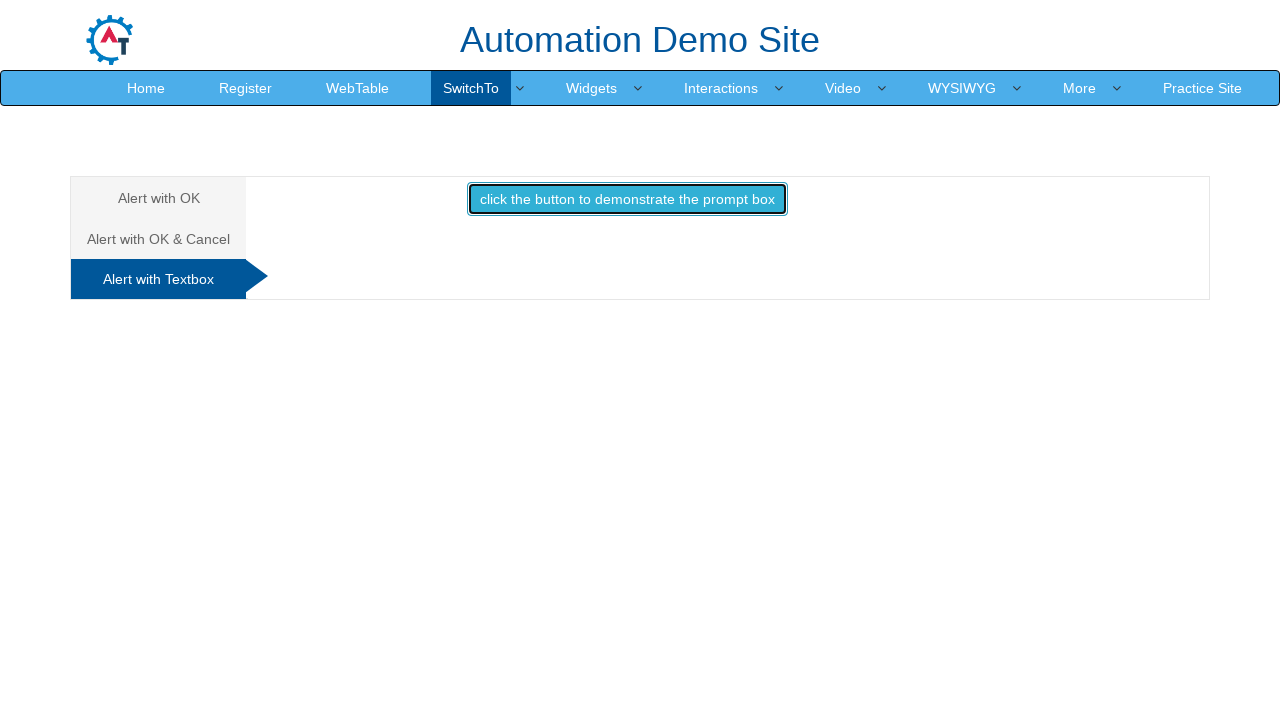

Set up dialog handler to accept prompt alert with 'Test input text'
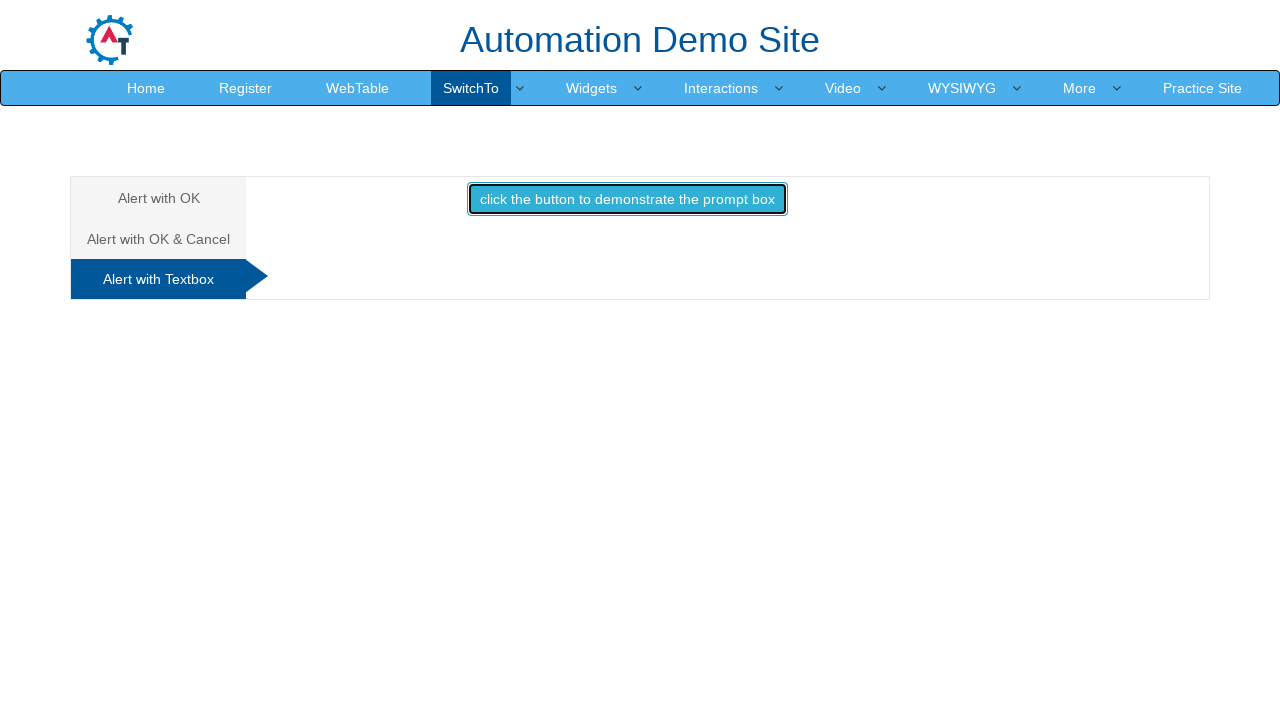

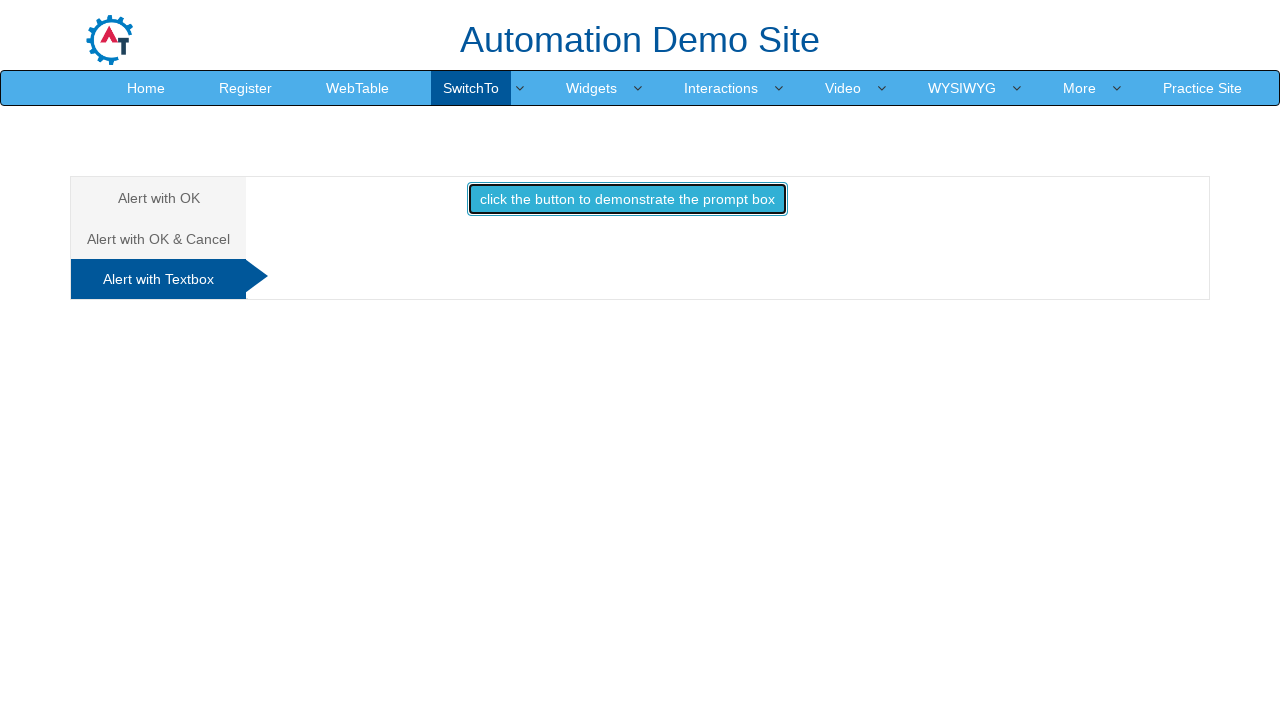